Tests alert handling functionality by clicking an alert button and dismissing the alert dialog

Starting URL: https://rahulshettyacademy.com/AutomationPractice/

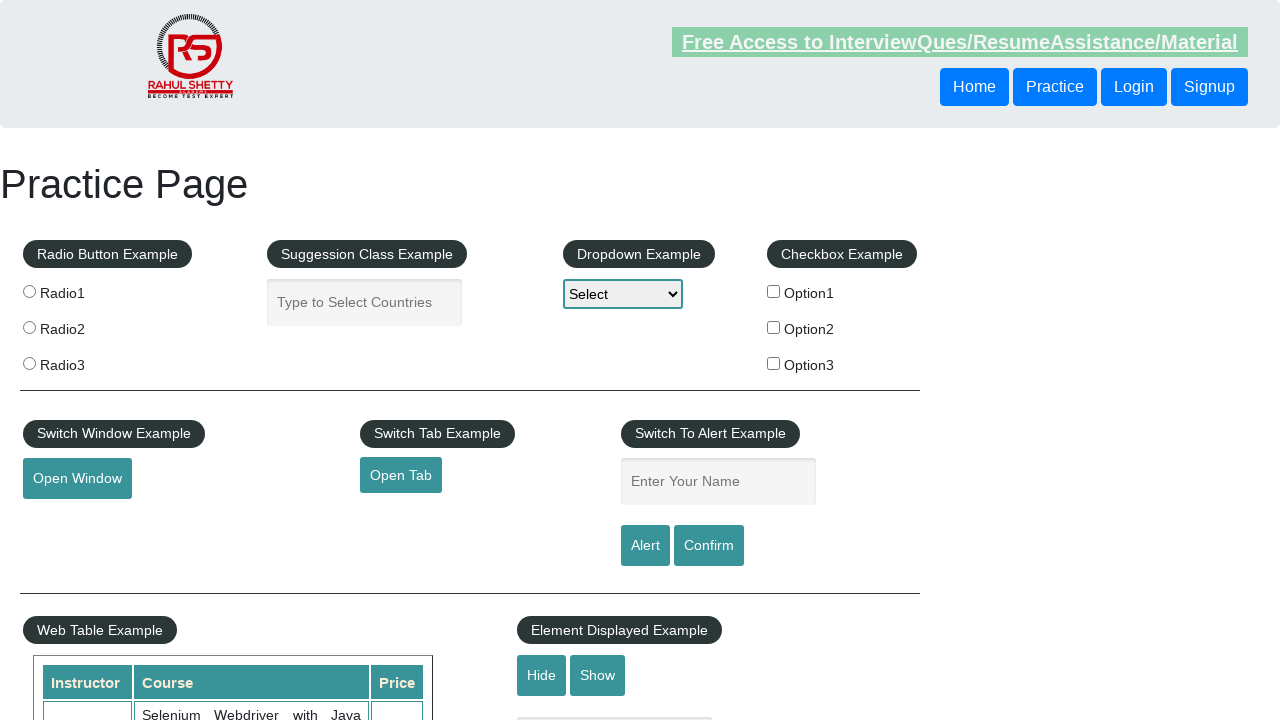

Clicked alert button to trigger alert dialog at (645, 546) on xpath=//*[@id="alertbtn"]
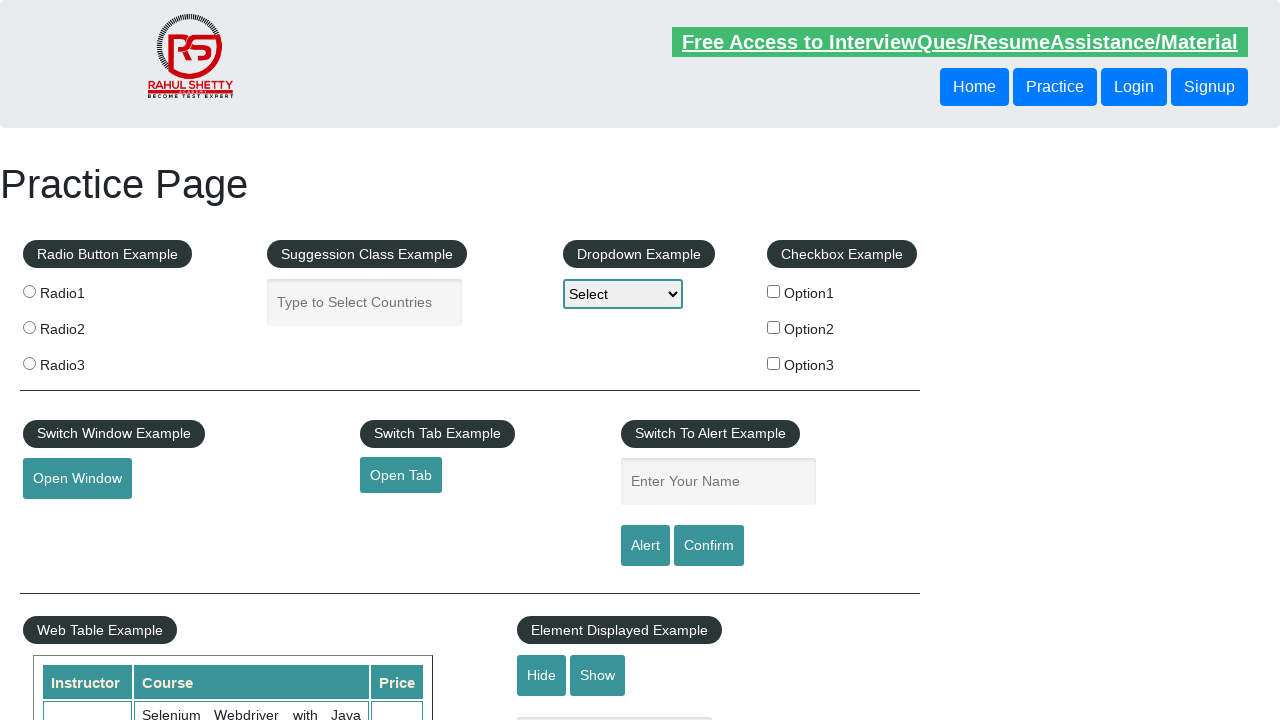

Set up dialog handler to dismiss alert
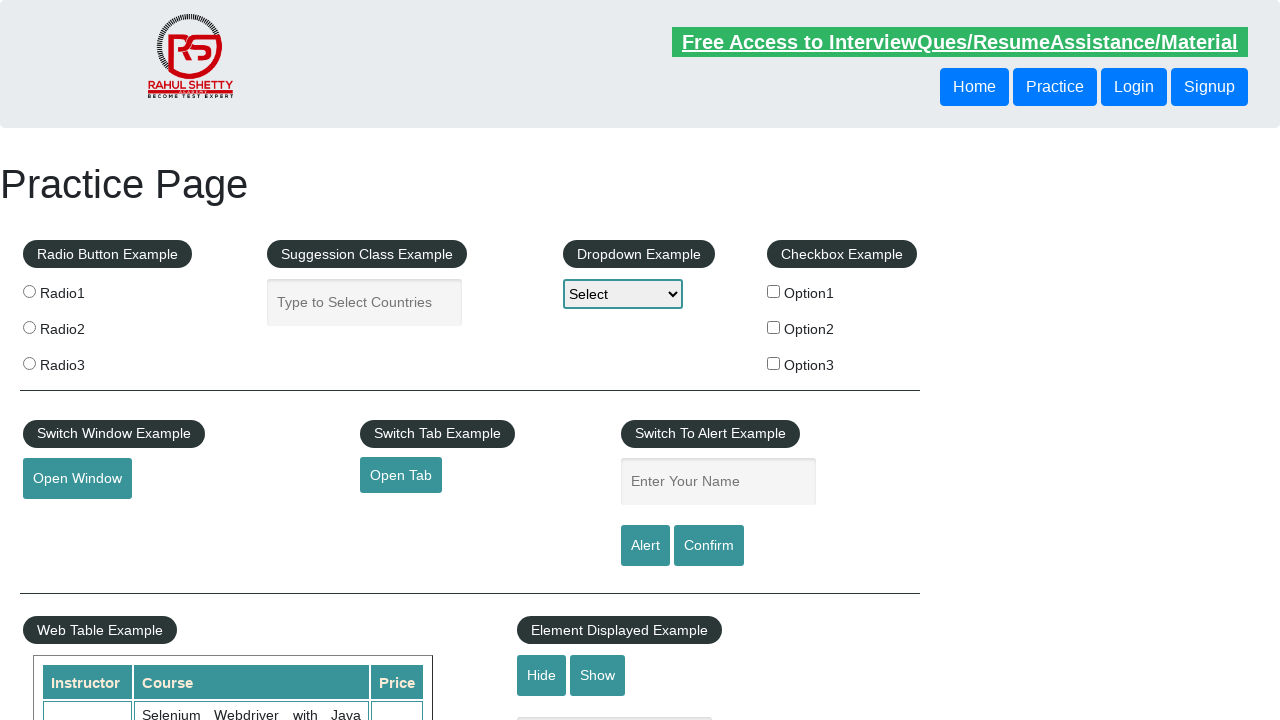

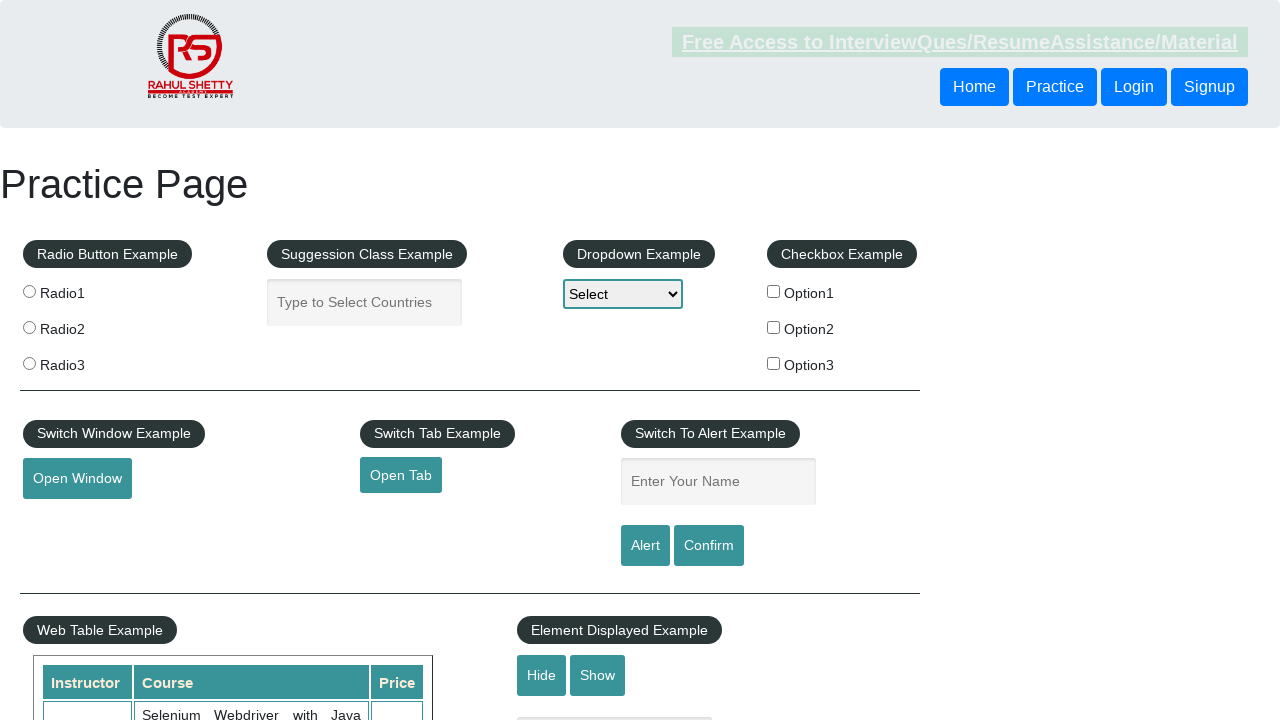